Tests shopping cart functionality by adding multiple items and verifying cart contents

Starting URL: http://jupiter.cloud.planittesting.com

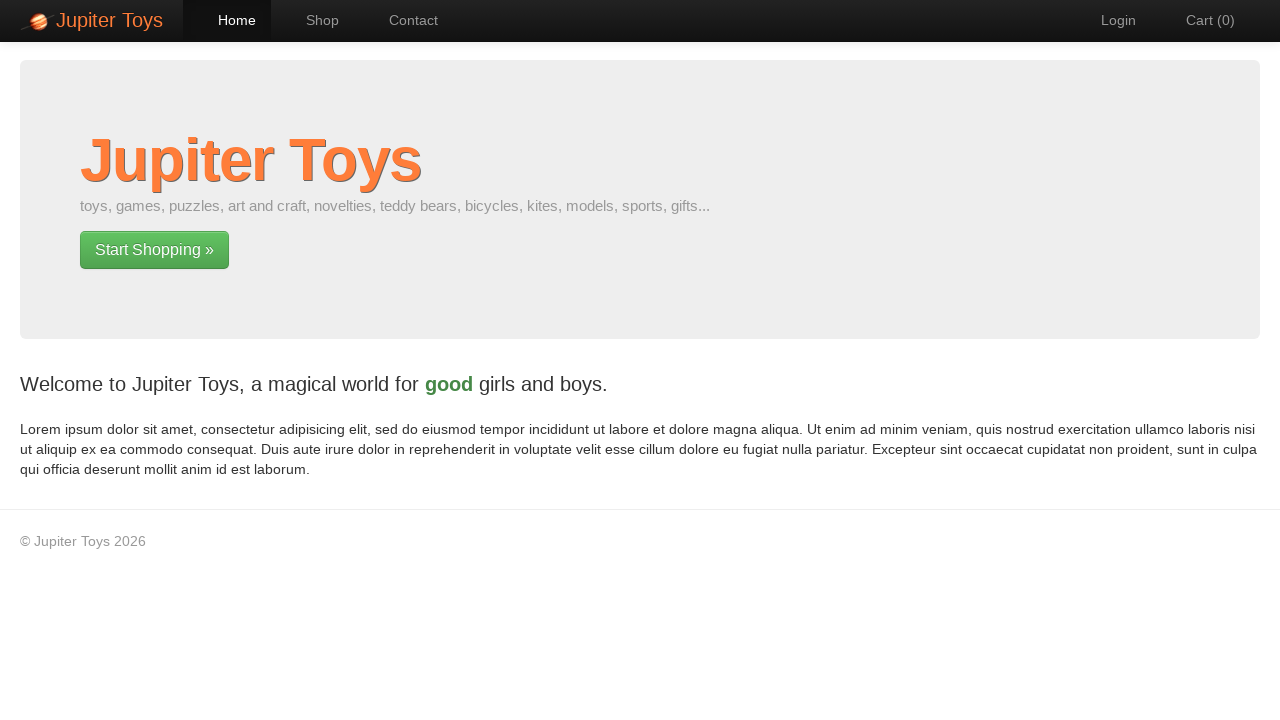

Clicked Shop button to navigate to shop page at (312, 20) on text=Shop
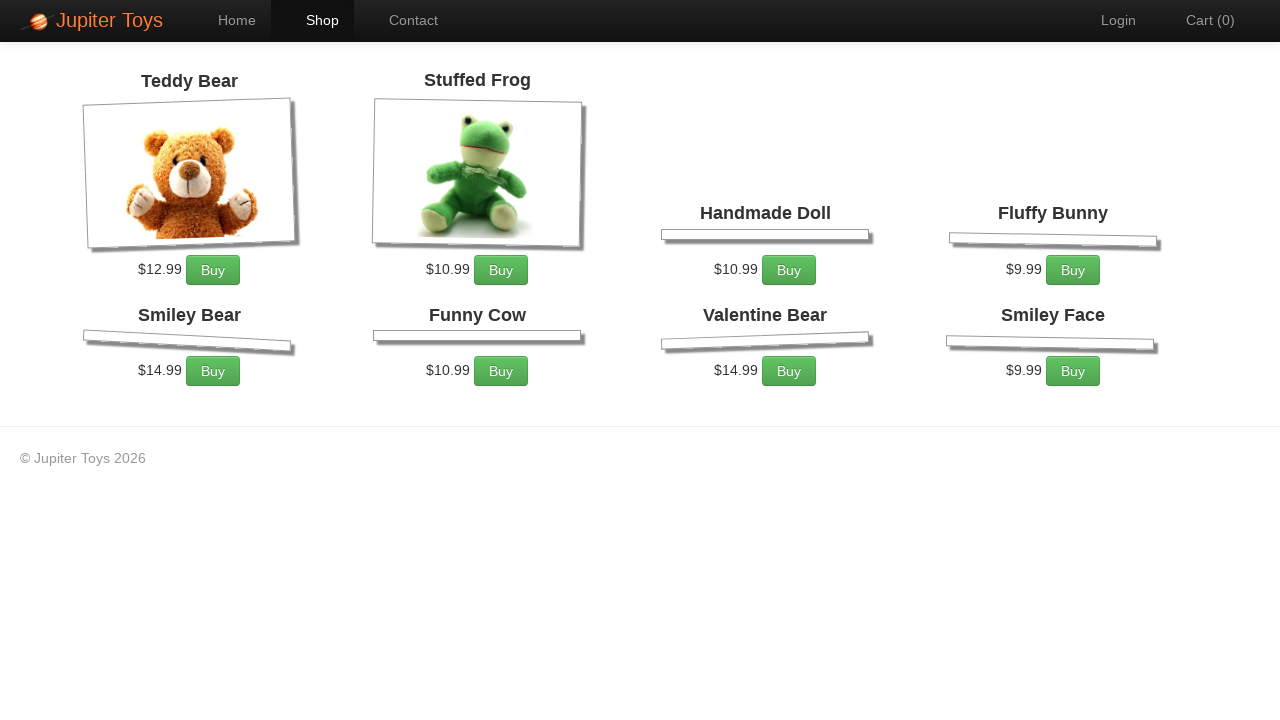

Clicked Buy button for Funny Cow (first time) at (501, 504) on text=Funny Cow >> .. >> text=Buy
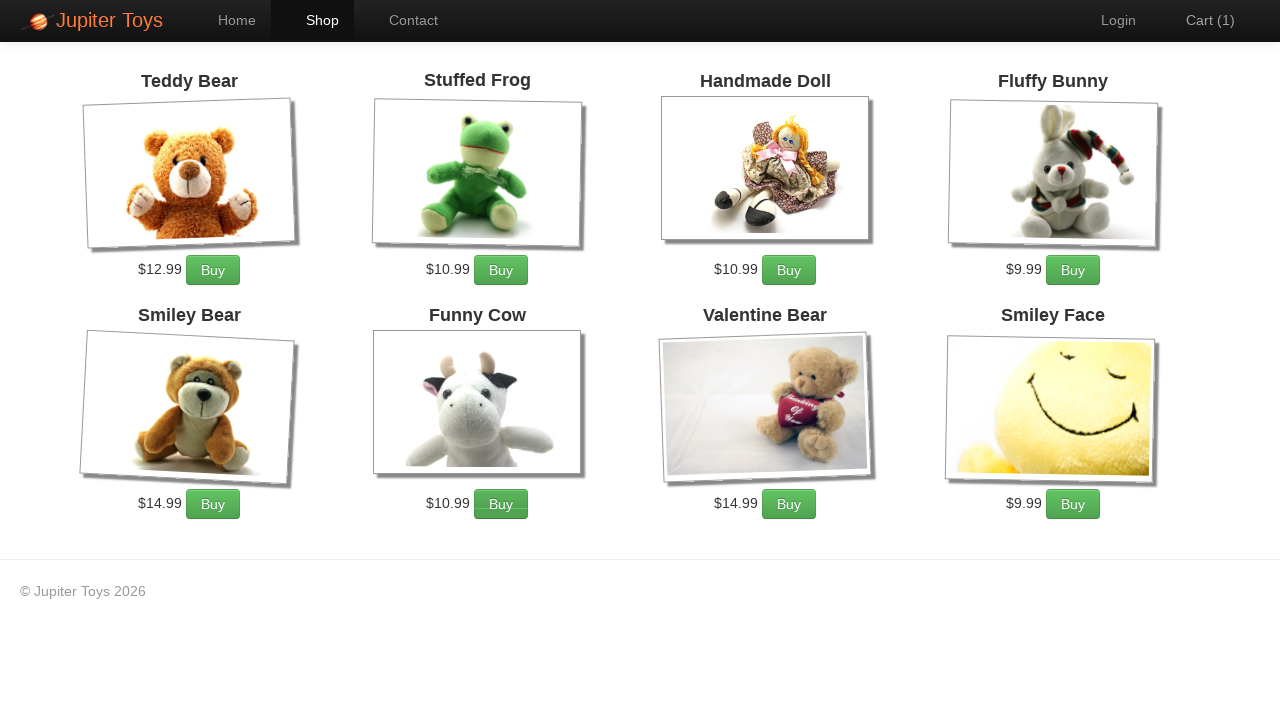

Clicked Buy button for Funny Cow (second time) at (501, 504) on text=Funny Cow >> .. >> text=Buy
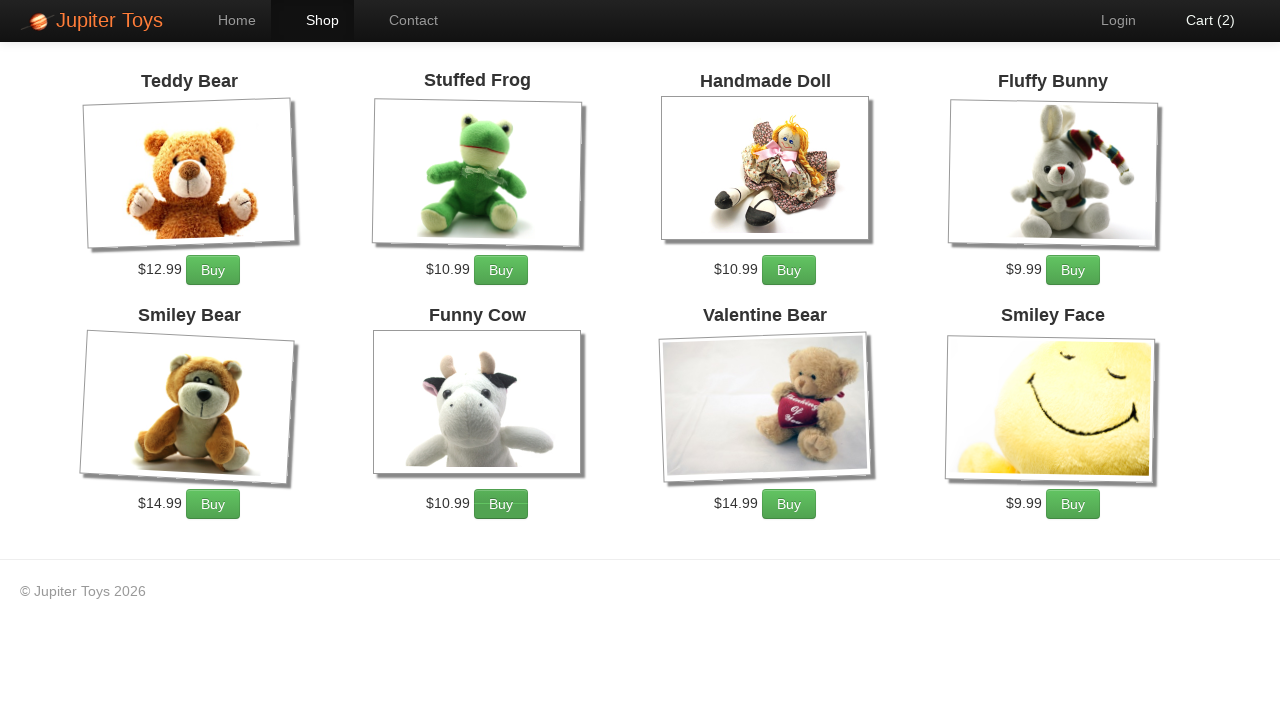

Clicked Buy button for Fluffy Bunny at (1073, 270) on text=Fluffy Bunny >> .. >> text=Buy
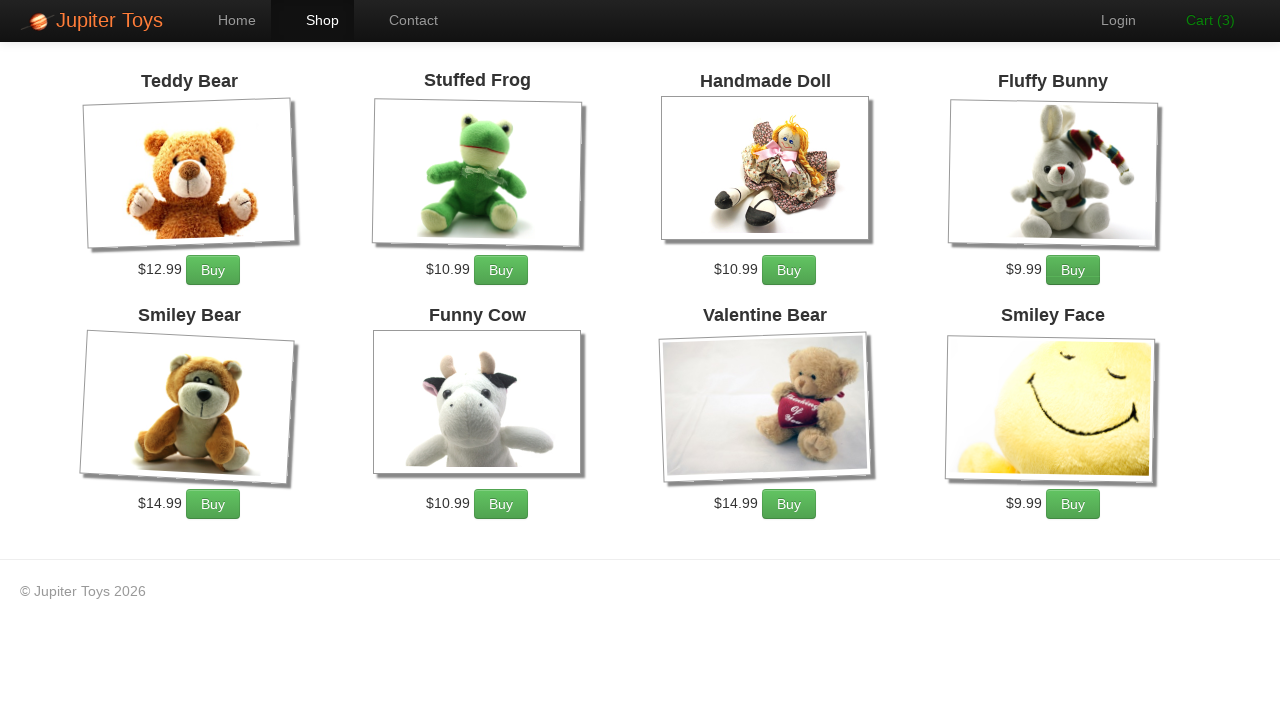

Clicked Cart button to view cart contents at (1200, 20) on text=Cart
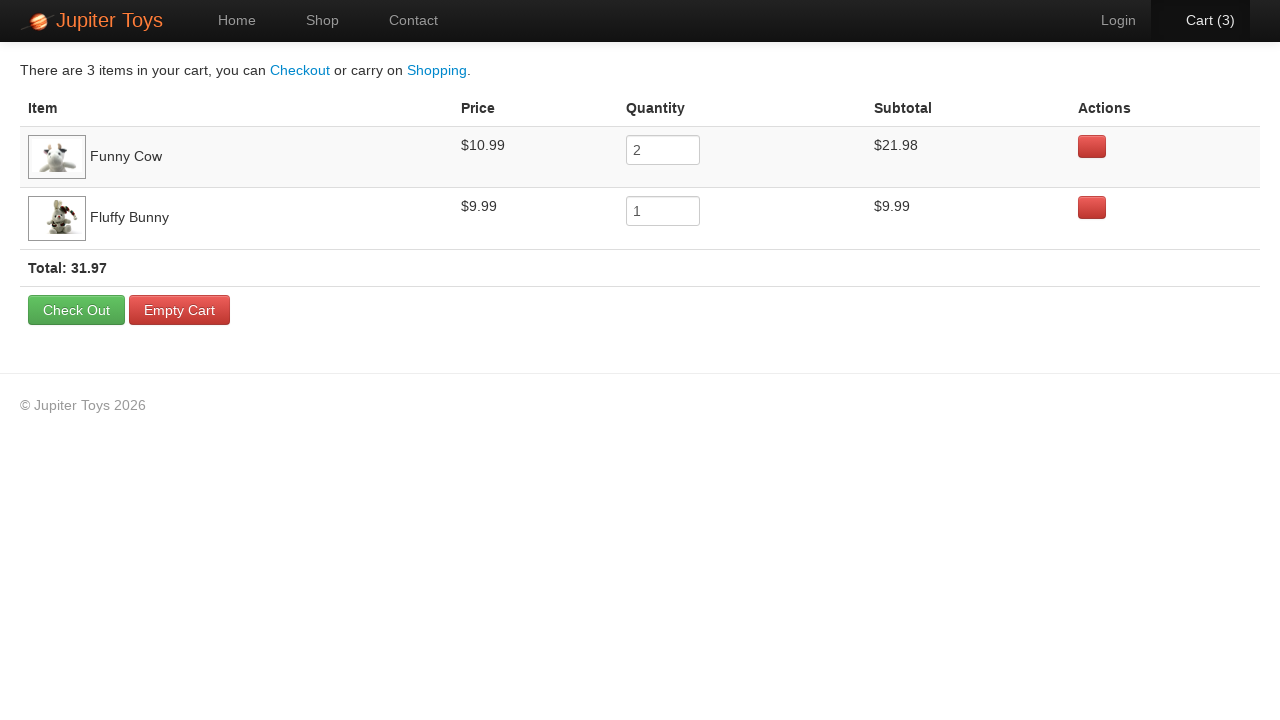

Checkout page loaded successfully
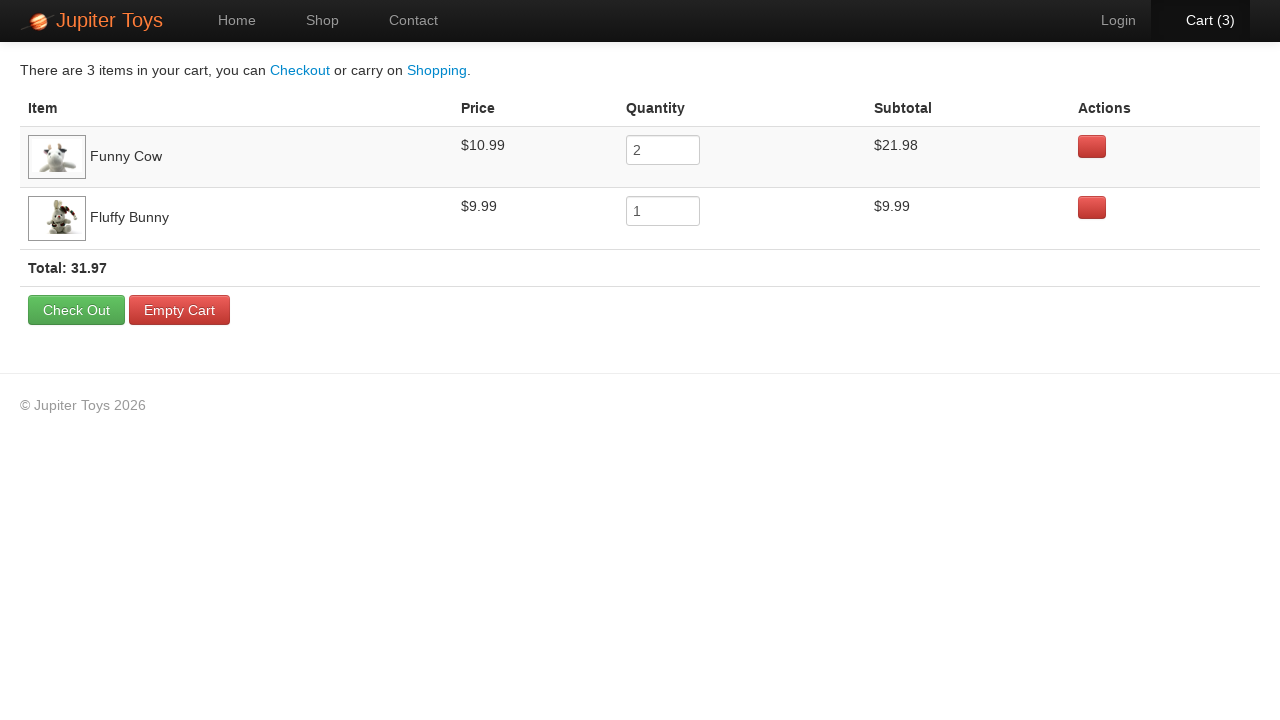

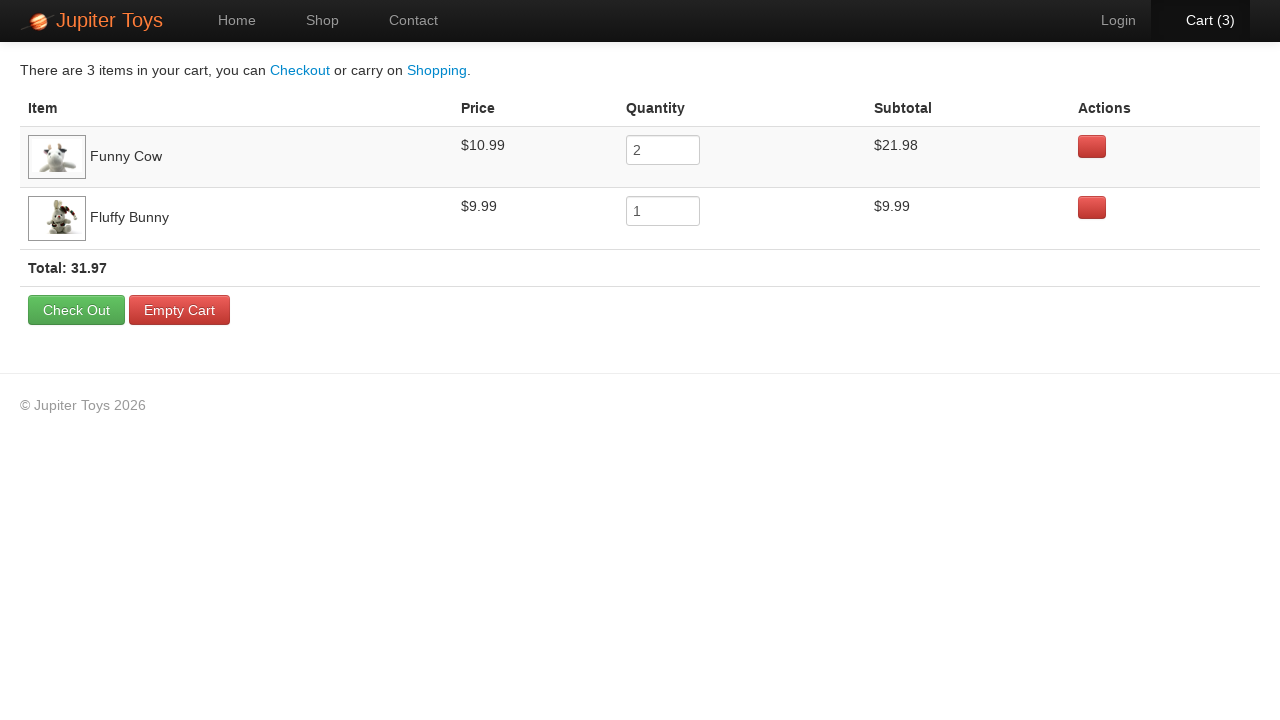